Tests JavaScript alert, confirm, and prompt dialogs by clicking buttons that trigger each type and verifying the results are displayed on the page.

Starting URL: https://the-internet.herokuapp.com/javascript_alerts

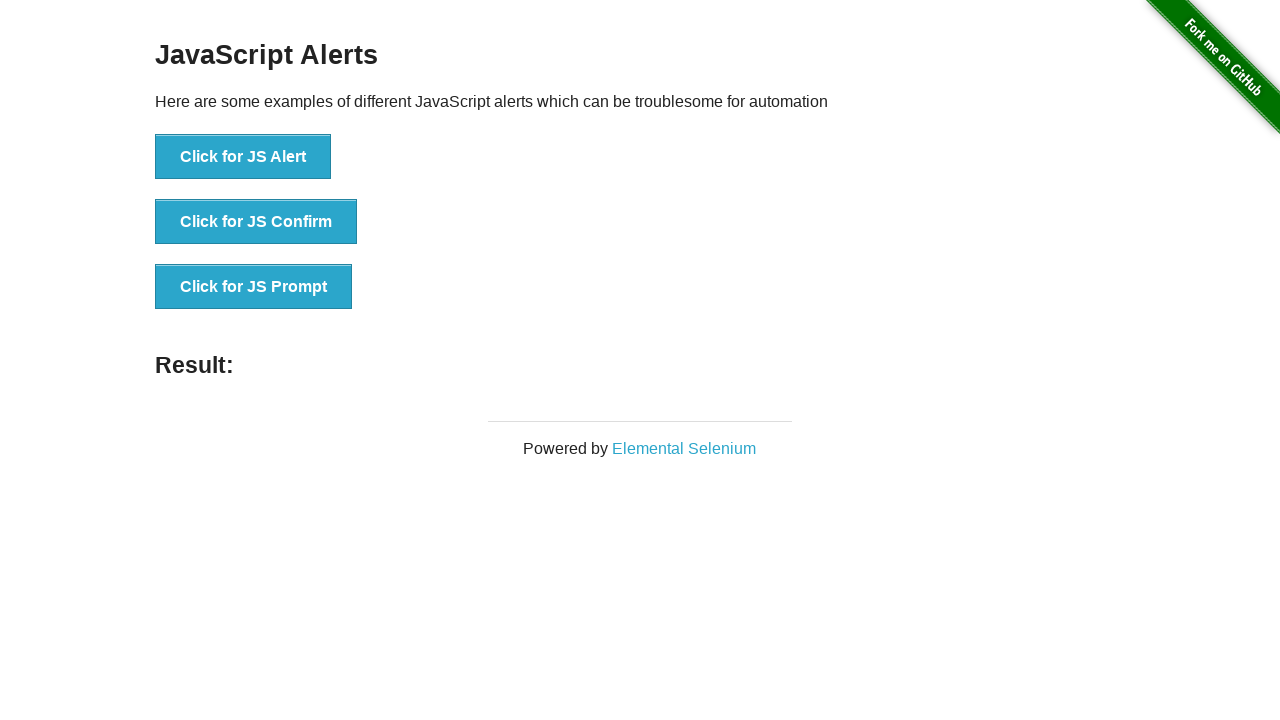

Clicked button to trigger JS Prompt dialog at (254, 287) on xpath=//button[text()='Click for JS Prompt']
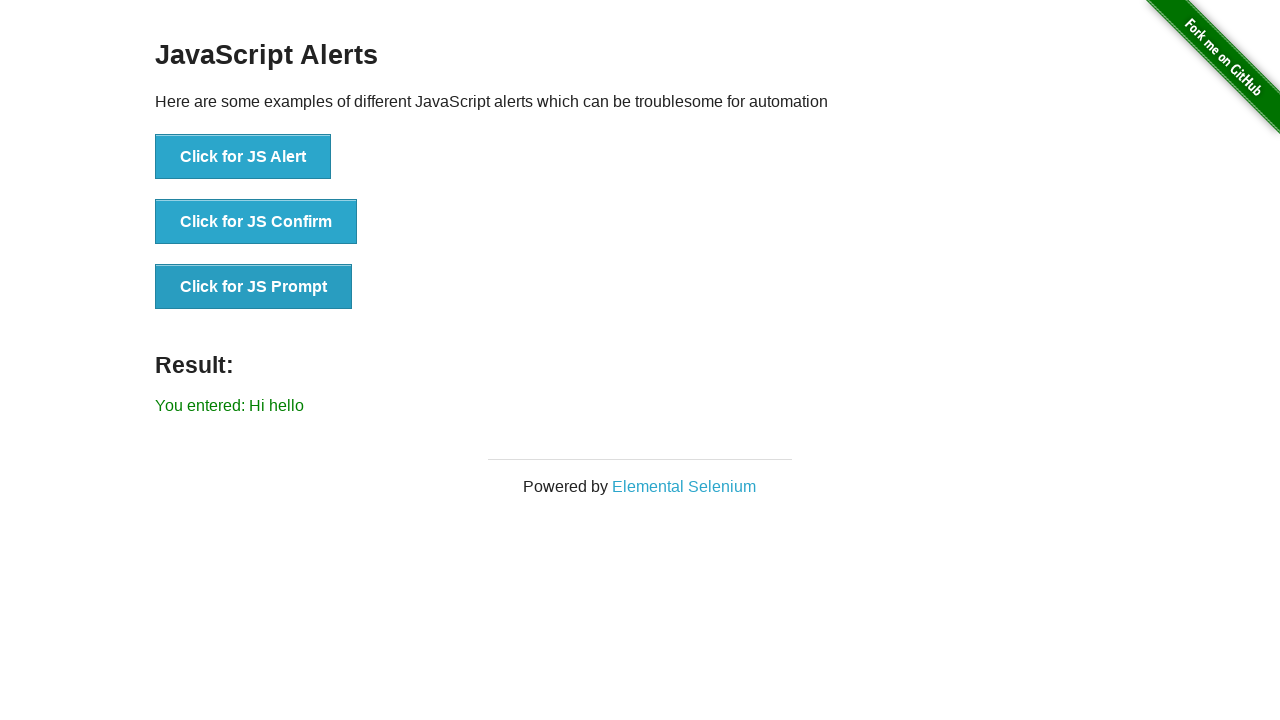

Retrieved result text from prompt: You entered: Hi hello
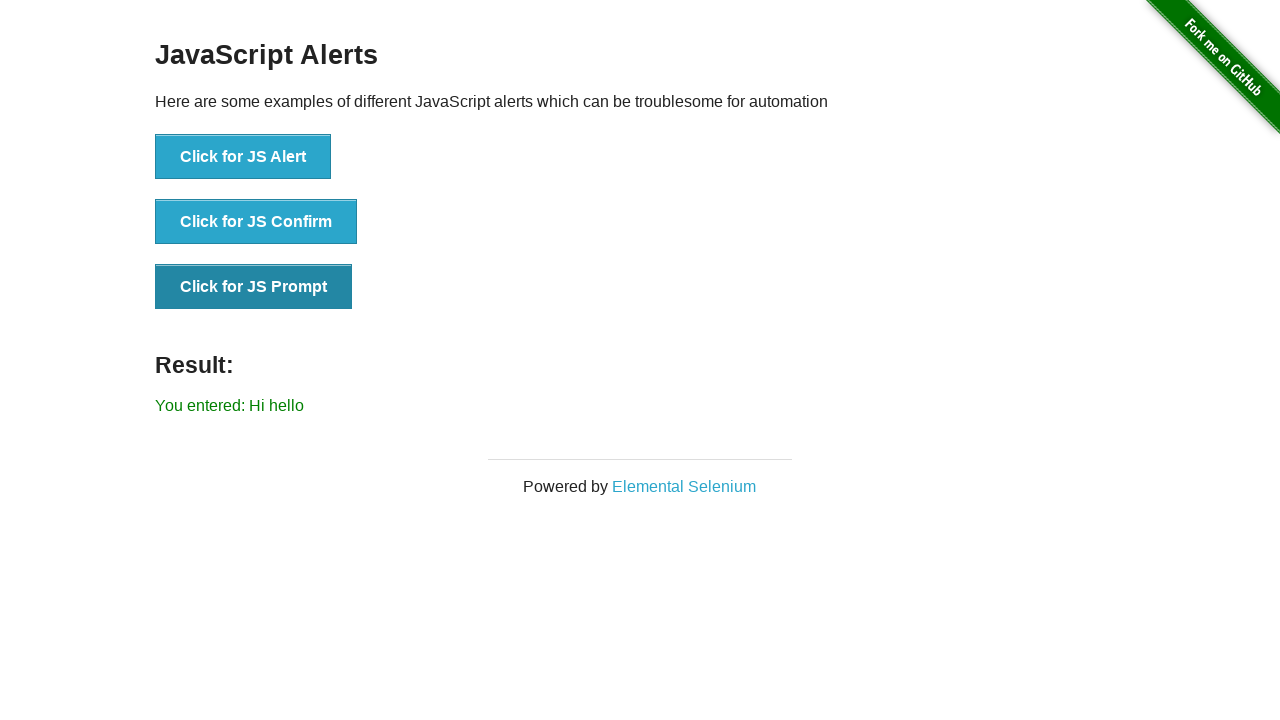

Clicked button to trigger JS Confirm dialog at (256, 222) on xpath=//button[text()='Click for JS Confirm']
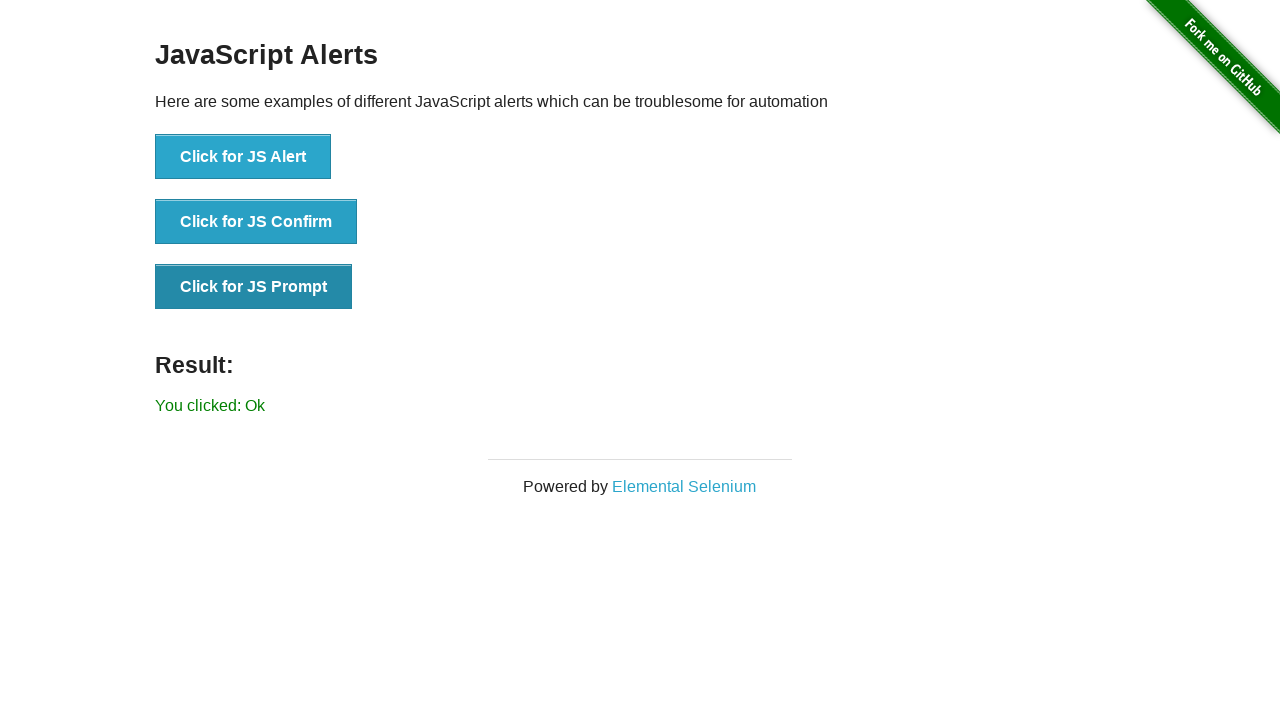

Clicked button to trigger JS Alert dialog at (243, 157) on xpath=//button[text()='Click for JS Alert']
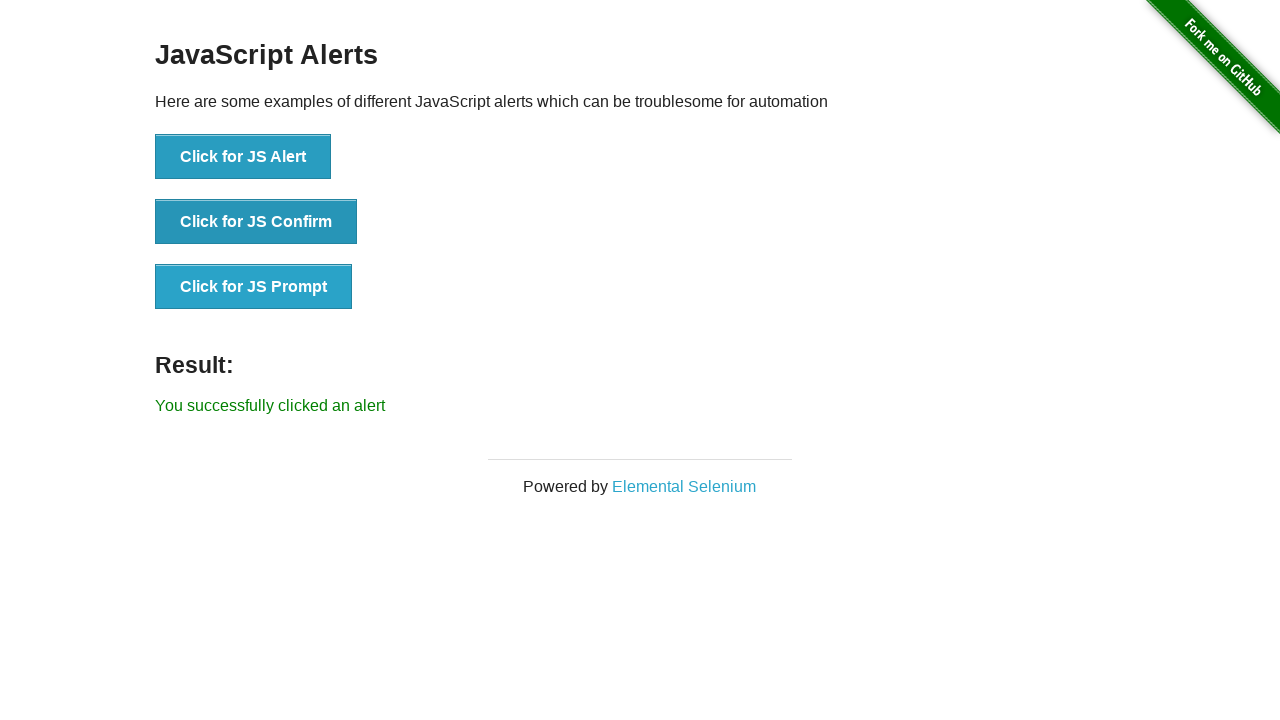

Retrieved final result text: You successfully clicked an alert
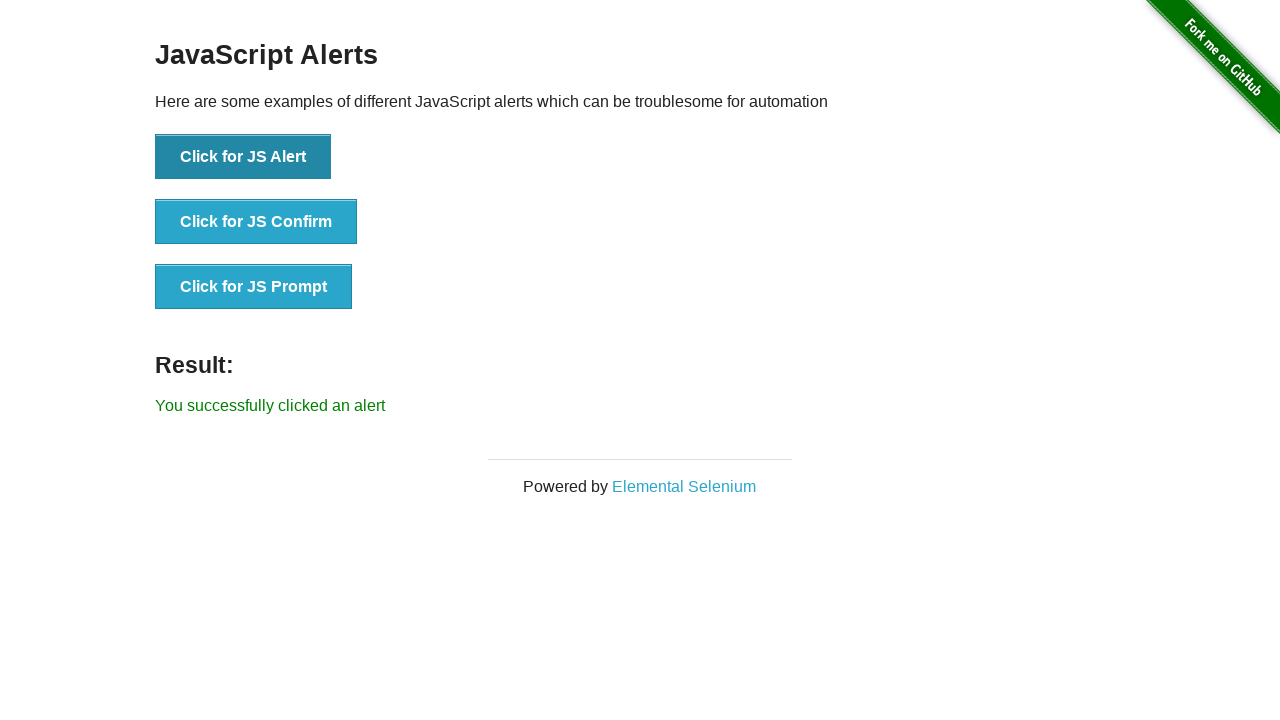

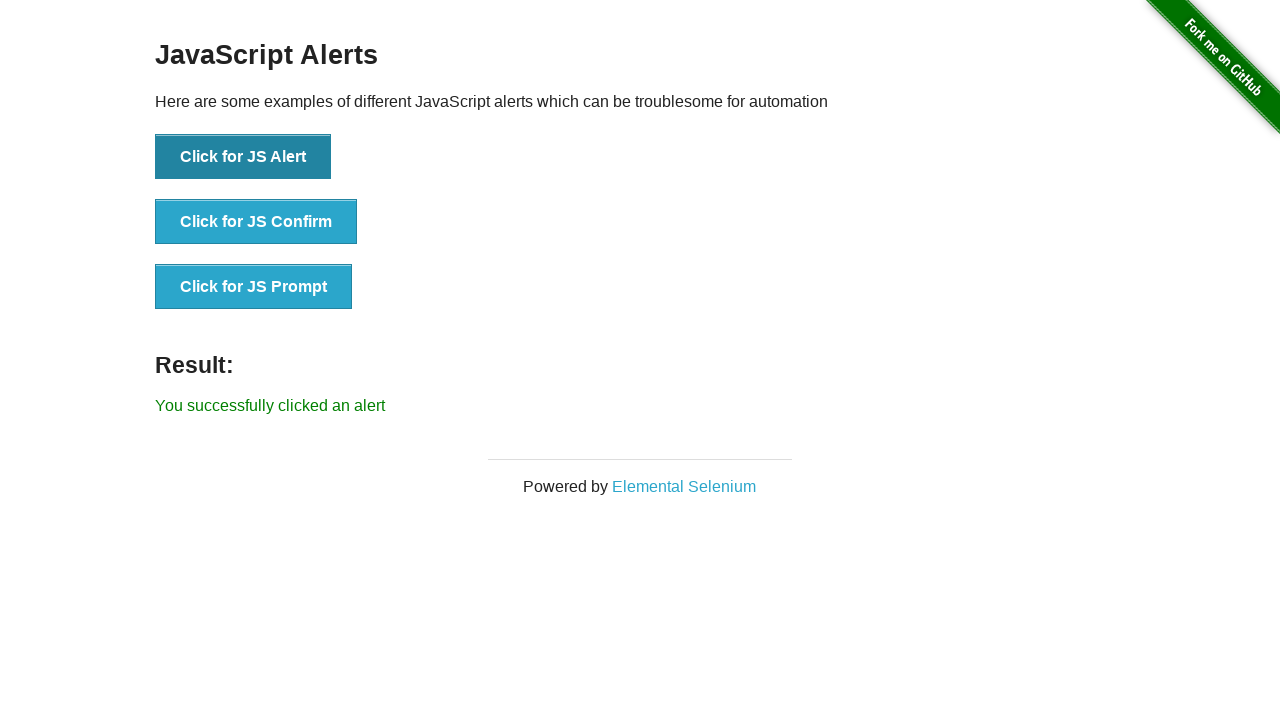